Tests the scroll-to-top functionality by scrolling to the bottom of the page (site info section), verifying the scroll button appears, and checking its visibility.

Starting URL: https://intershop5.skillbox.ru/

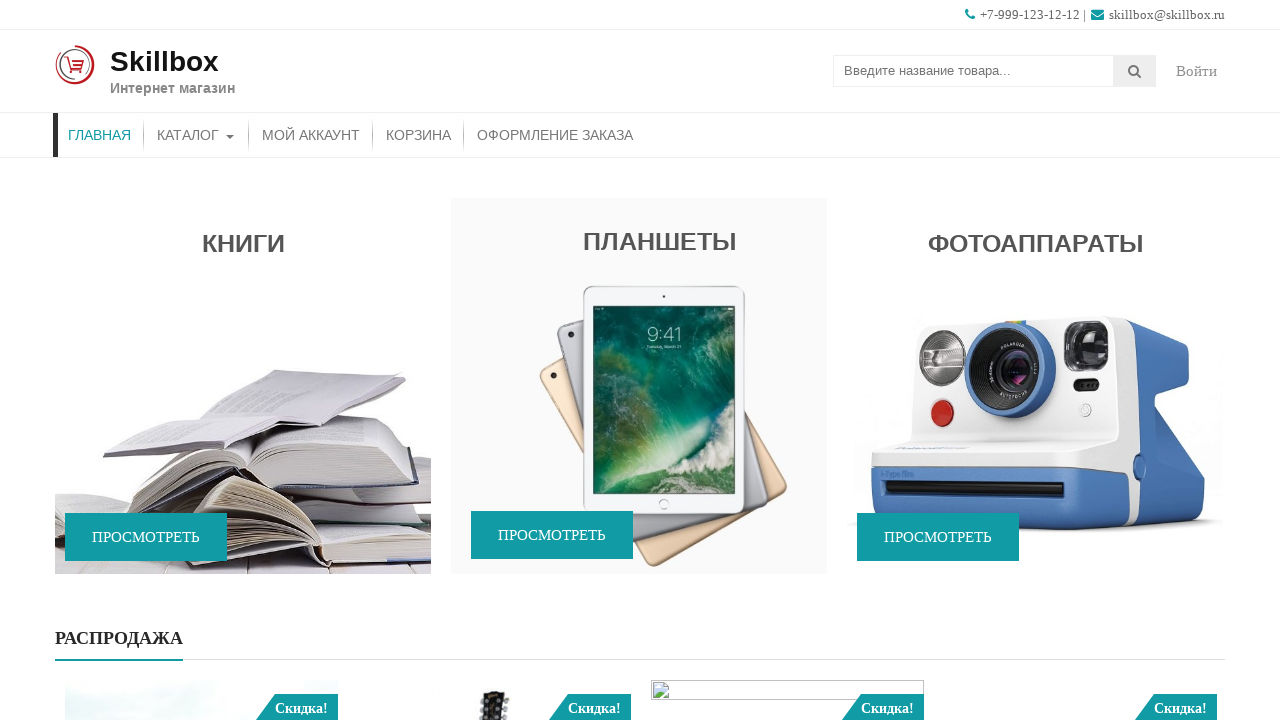

Scrolled to site info section at bottom of page
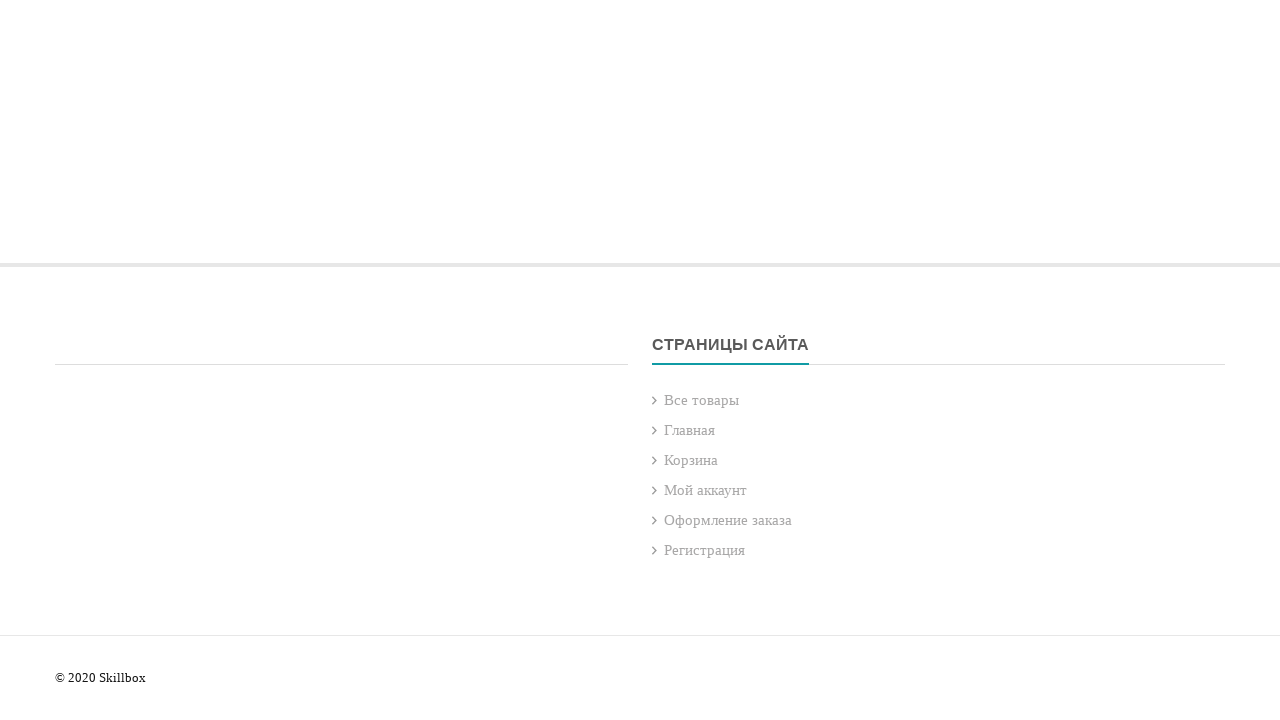

Site info section became visible
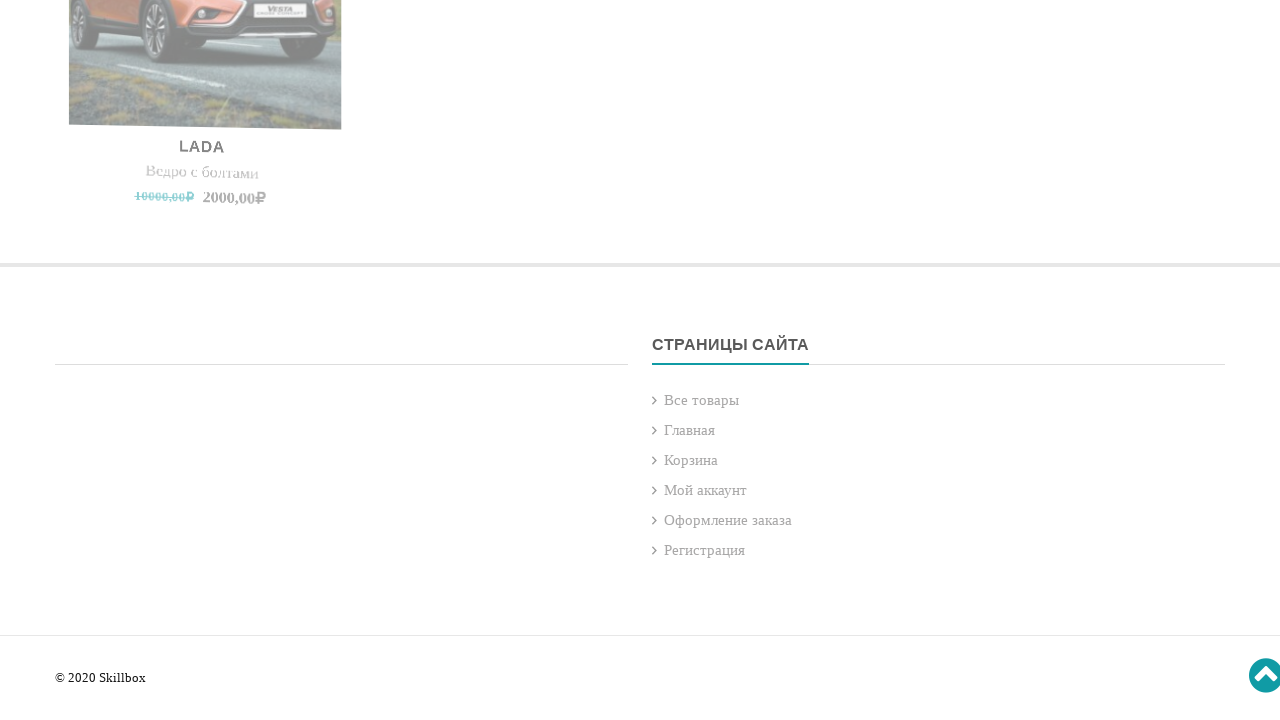

Scroll-to-top button appeared after scrolling down
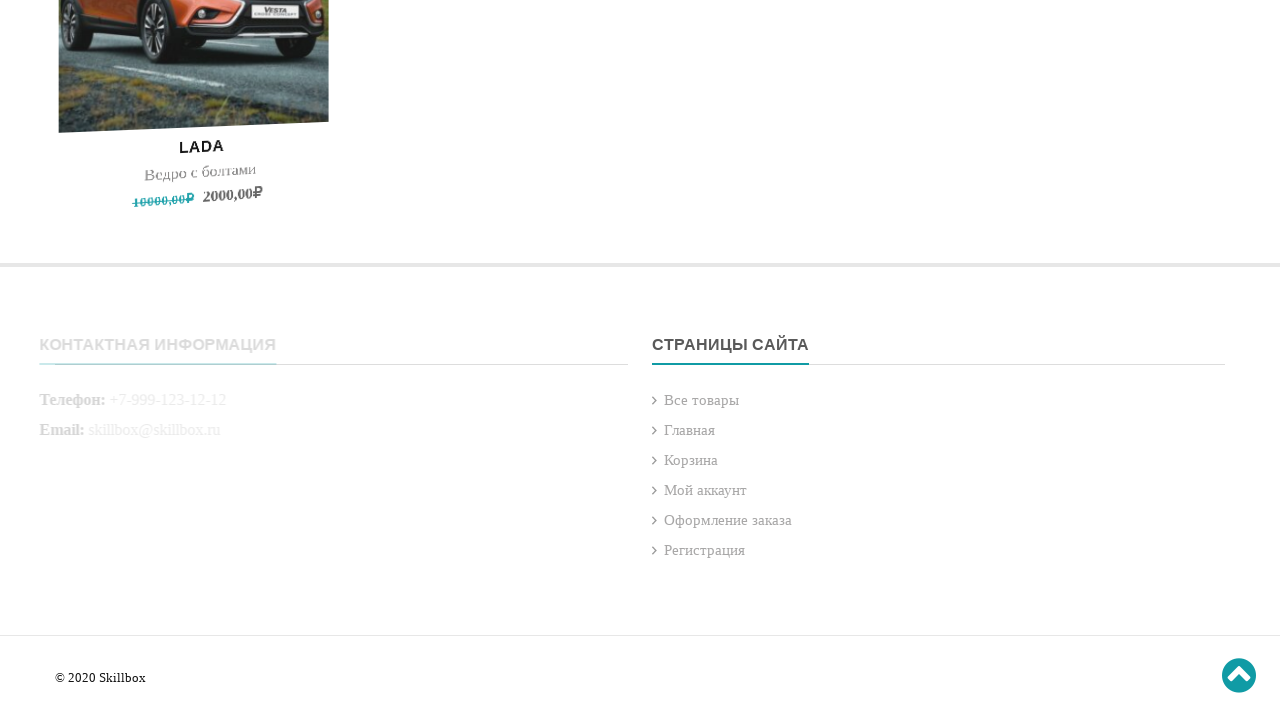

Verified scroll-to-top button is visible
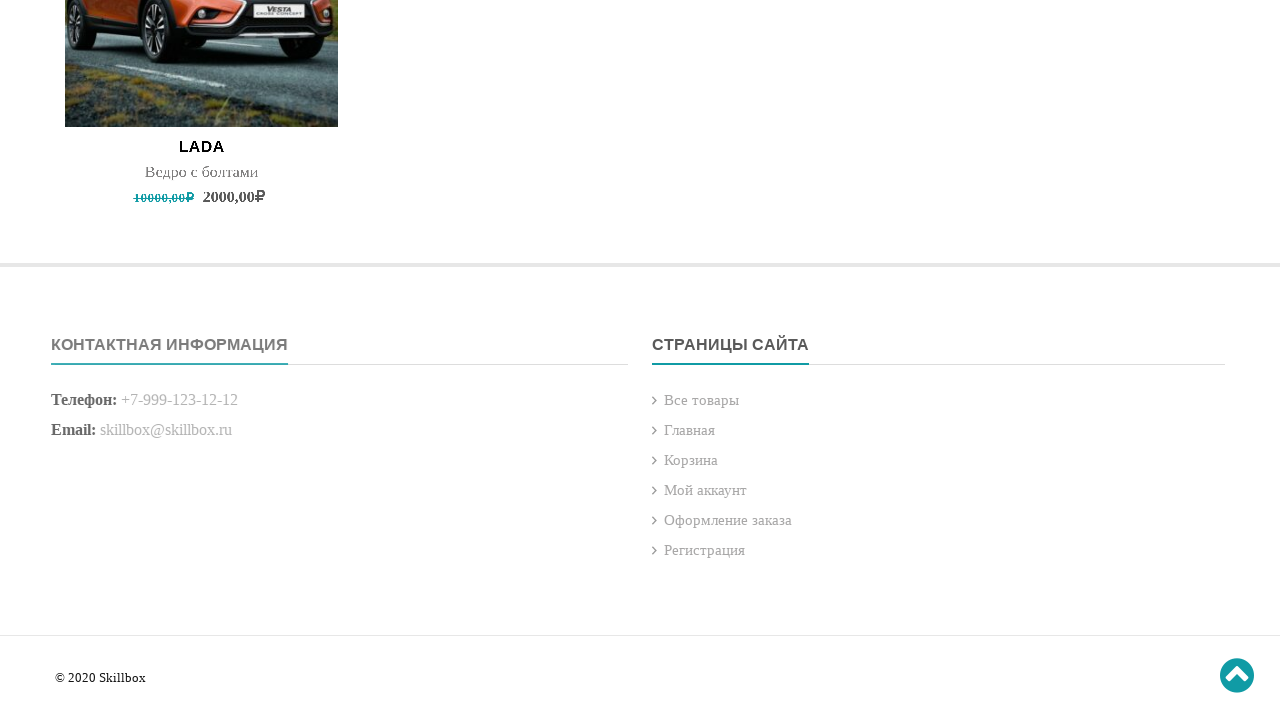

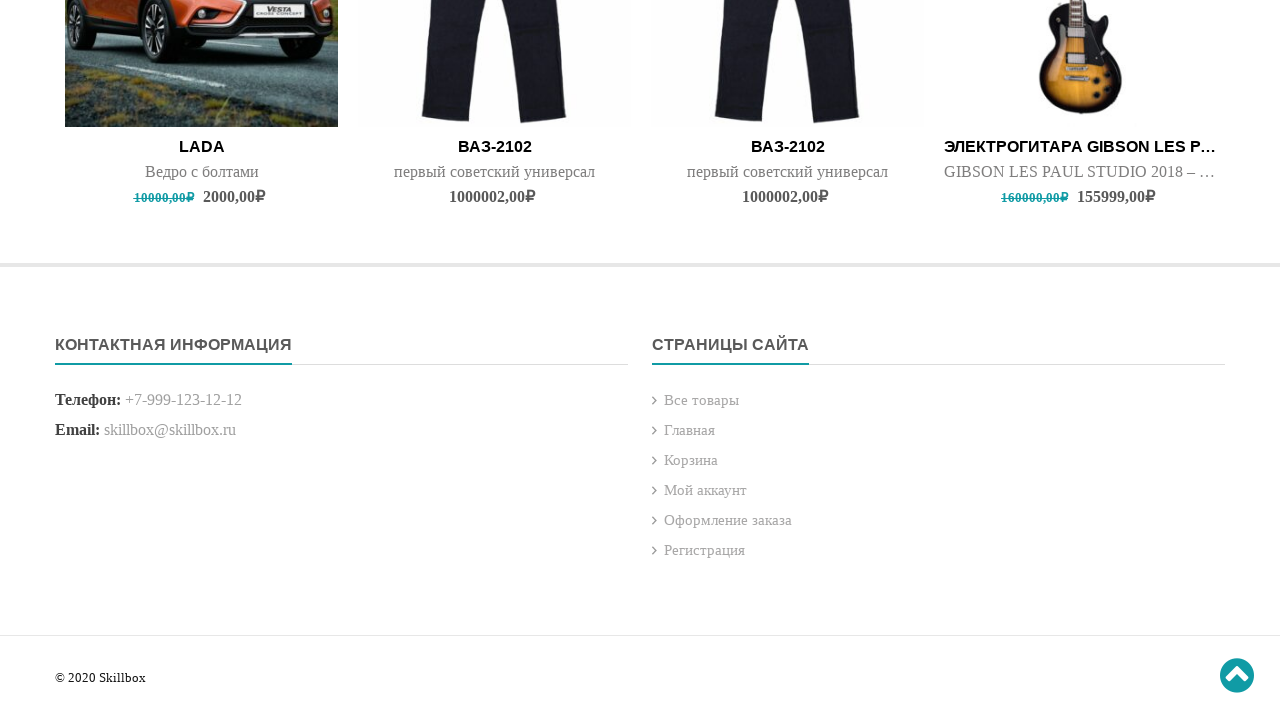